Tests mouse hover functionality on a jQuery UI menu by clicking on Electronics menu item and hovering over the Car Hifi submenu option

Starting URL: https://jqueryui.com/menu/

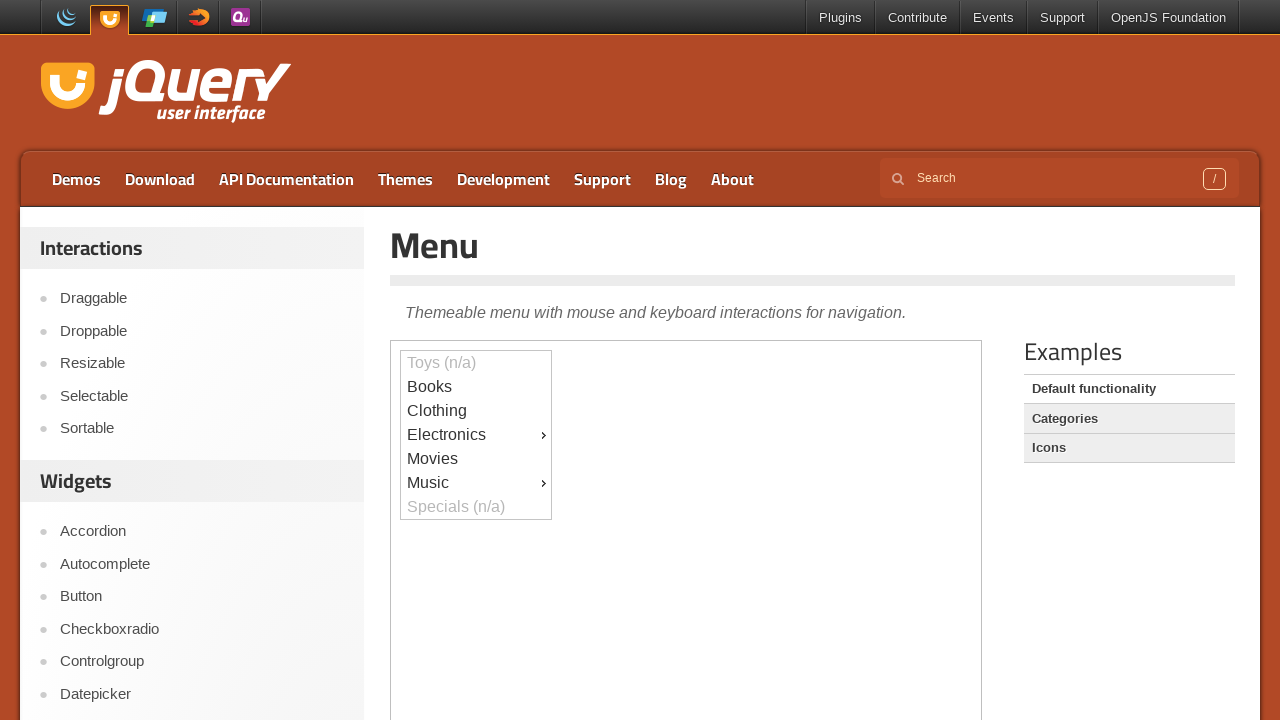

Located the iframe containing the jQuery UI menu
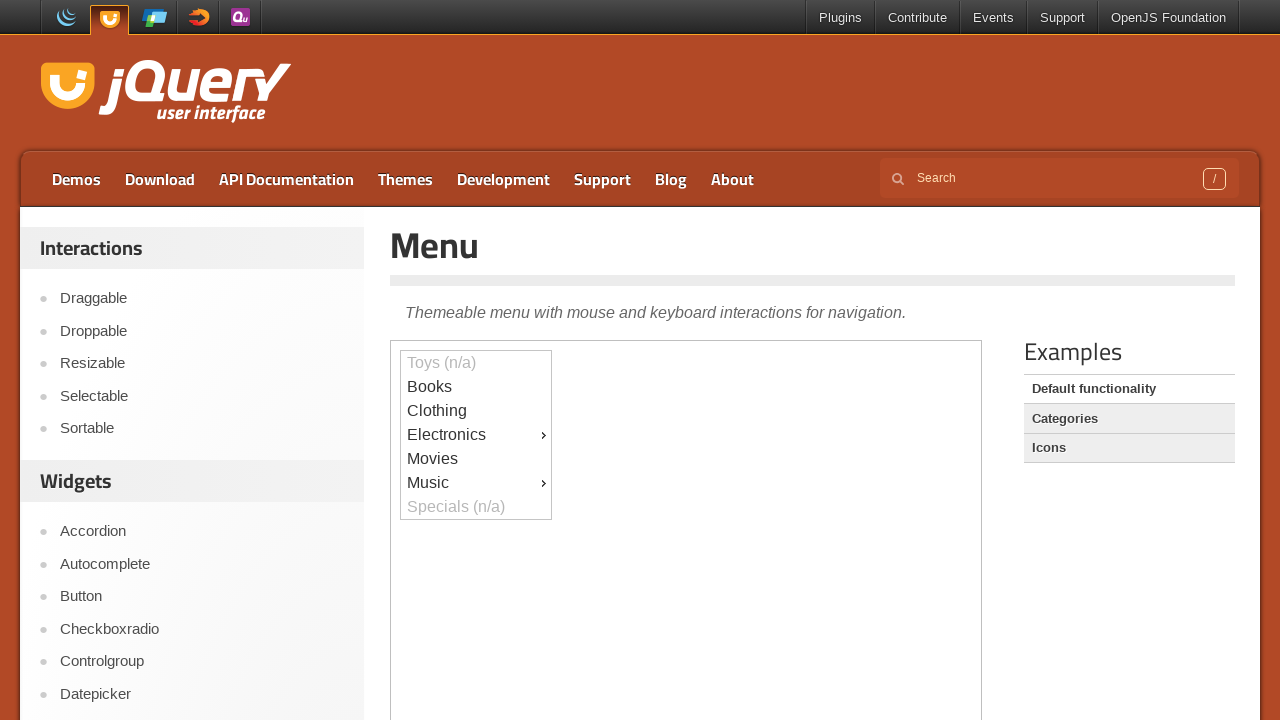

Clicked on Electronics menu item at (476, 435) on iframe >> nth=0 >> internal:control=enter-frame >> xpath=//div[text()='Electroni
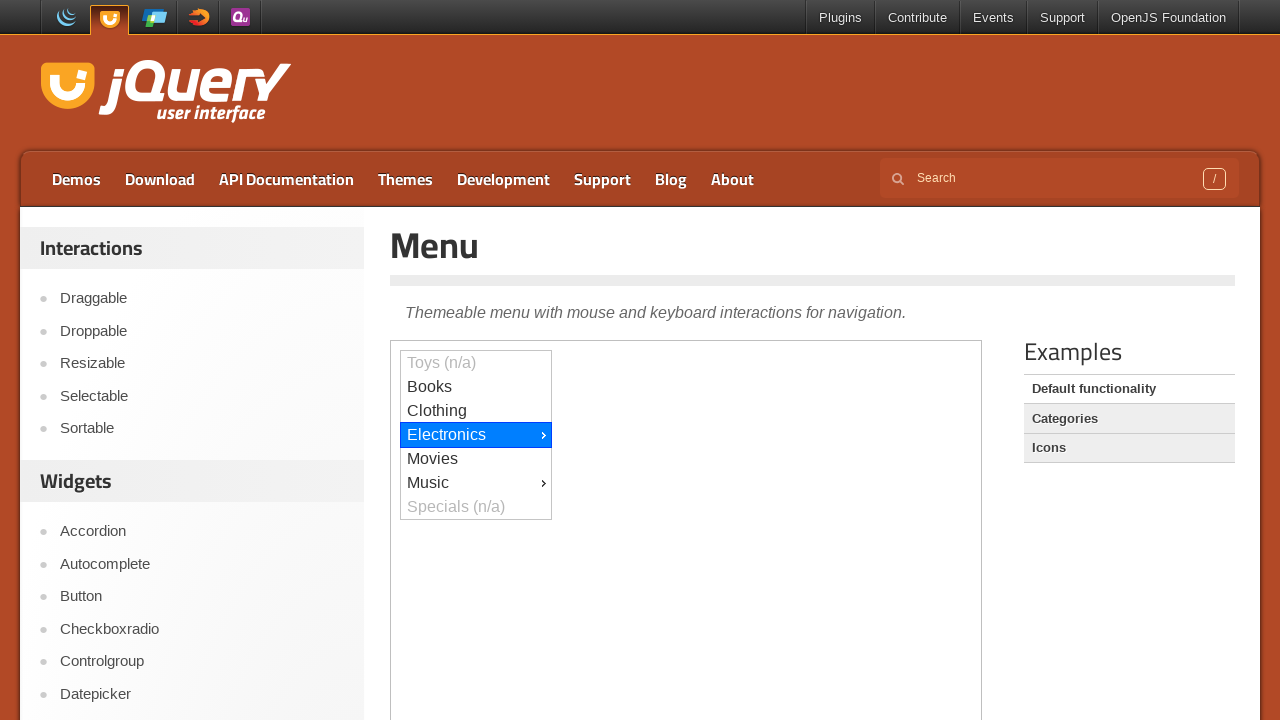

Waited 1 second for submenu to appear
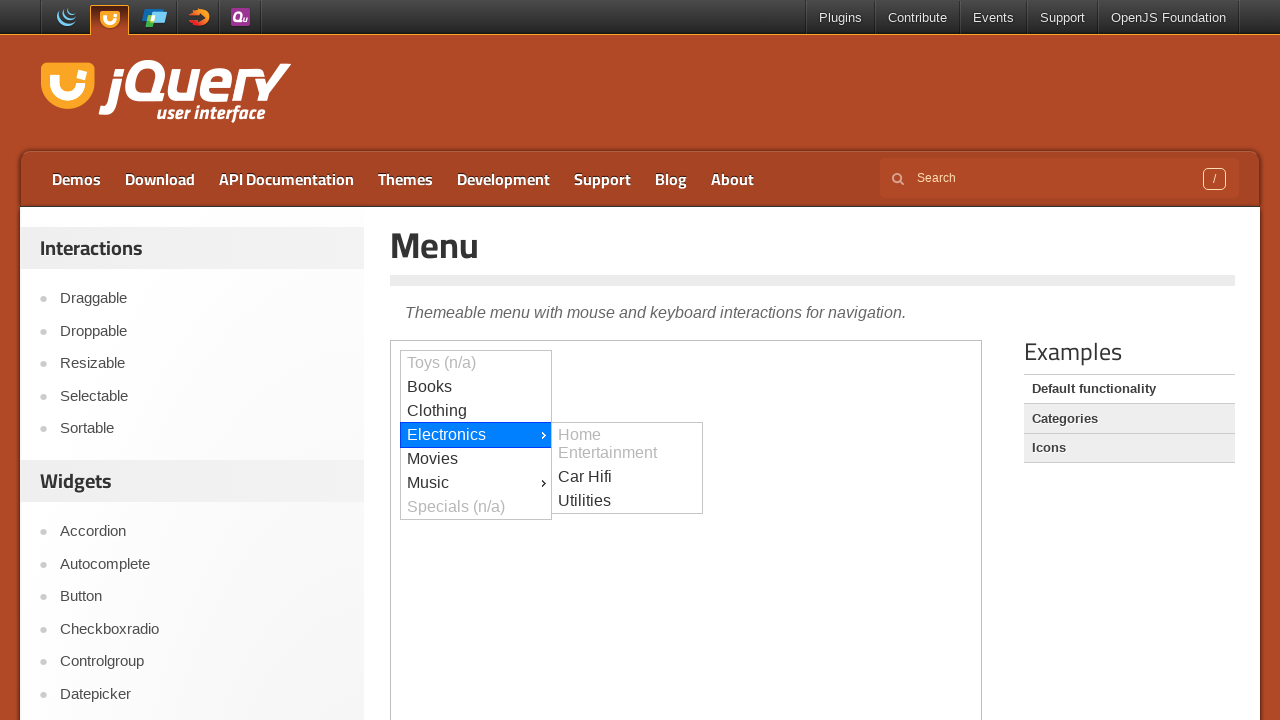

Hovered over Car Hifi submenu option at (627, 477) on iframe >> nth=0 >> internal:control=enter-frame >> xpath=//div[text()='Car Hifi'
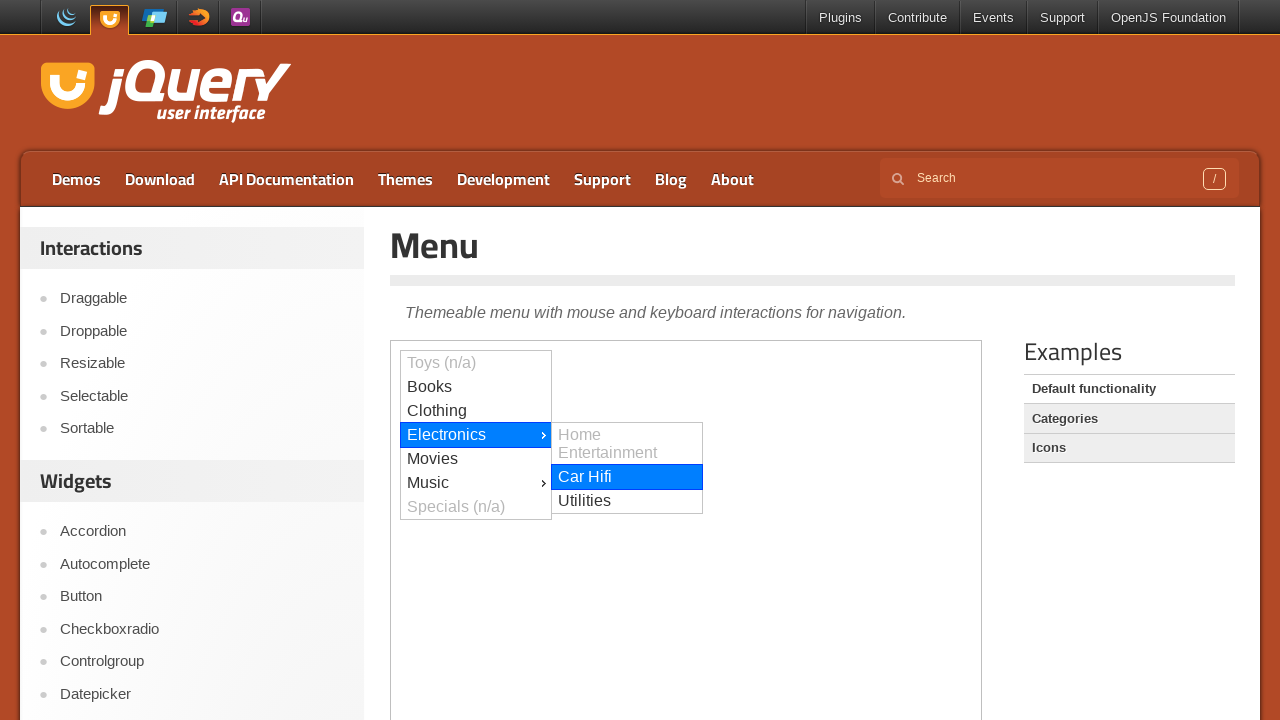

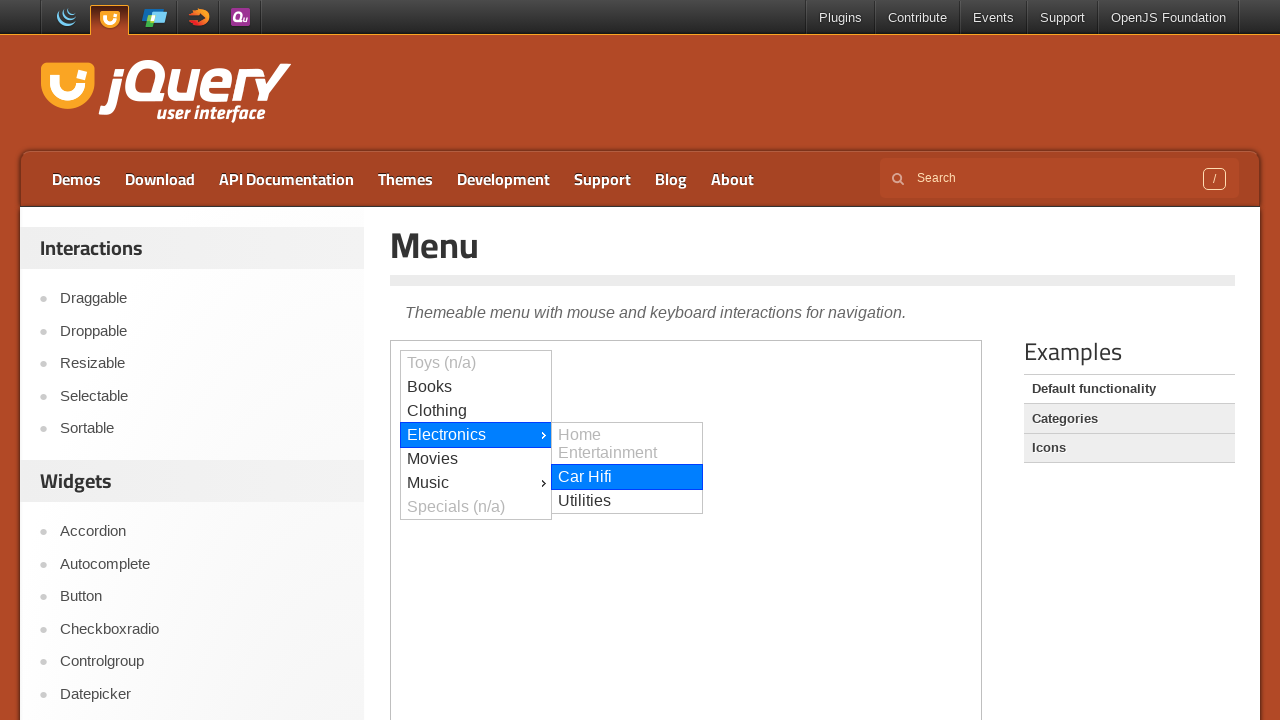